Tests a web form by filling a text field and submitting the form to verify the success message

Starting URL: https://www.selenium.dev/selenium/web/web-form.html

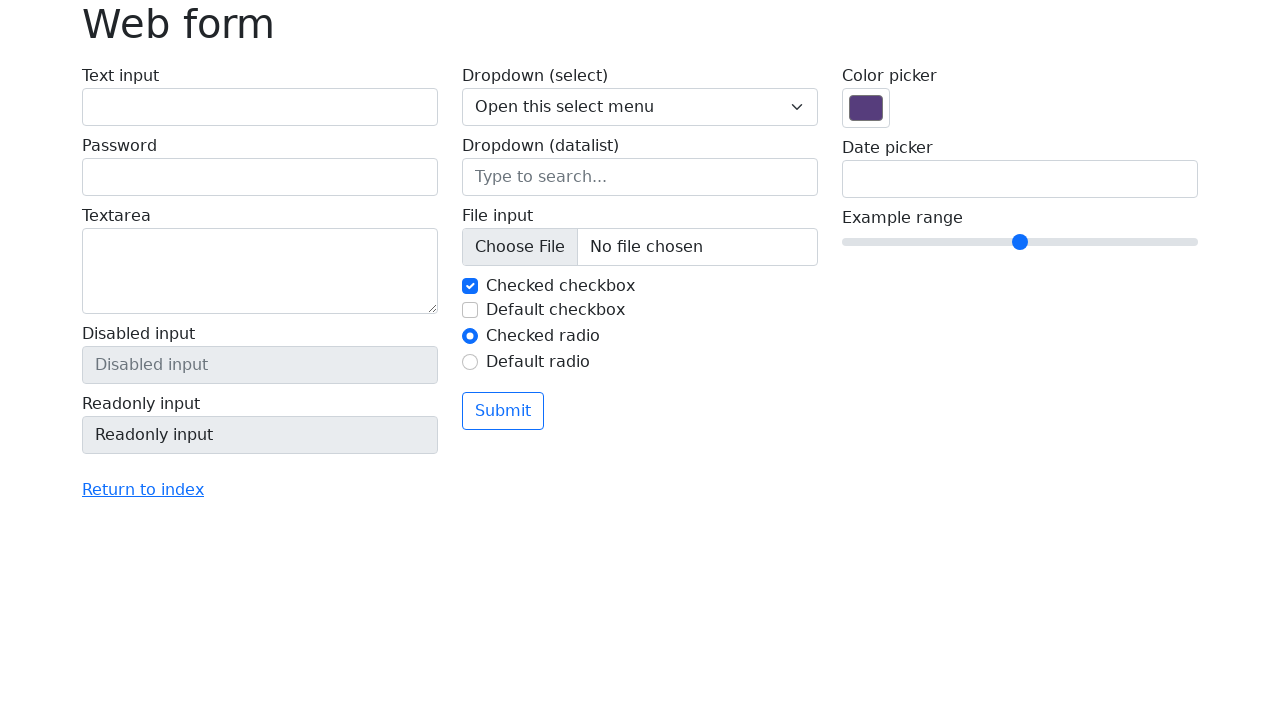

Filled text field with 'selenium' on input[name='my-text']
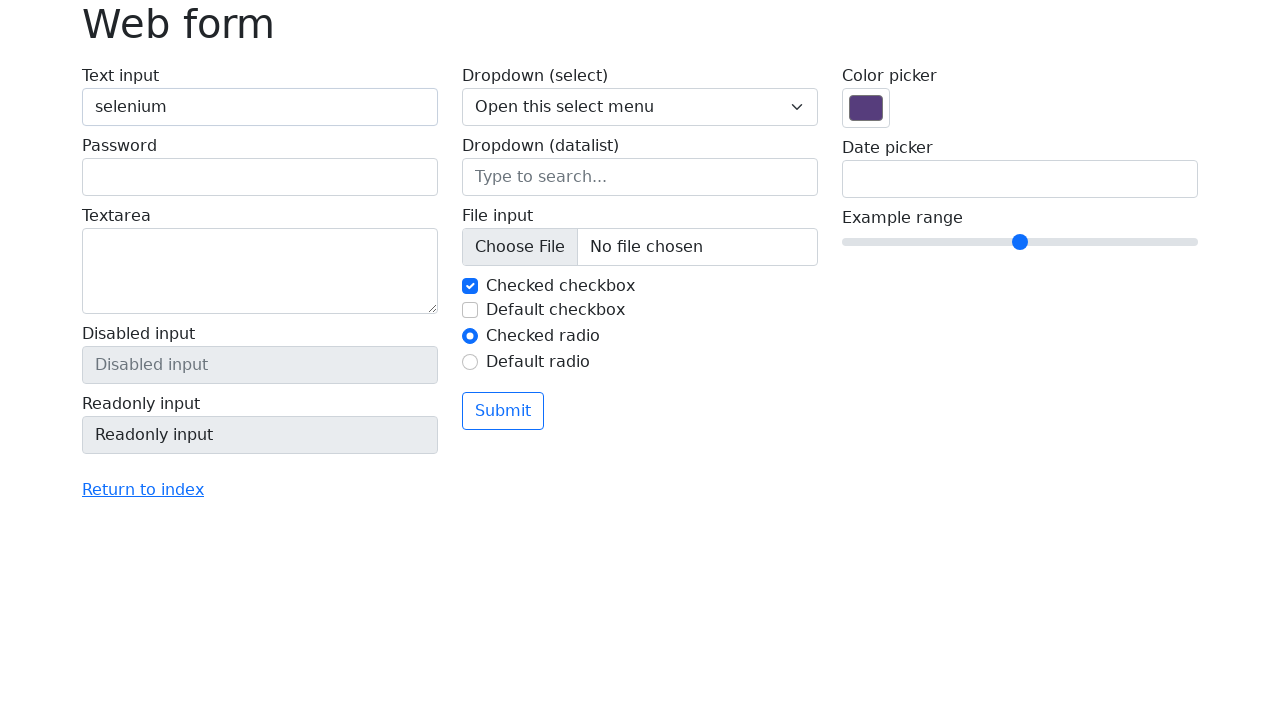

Clicked the submit button at (503, 411) on button
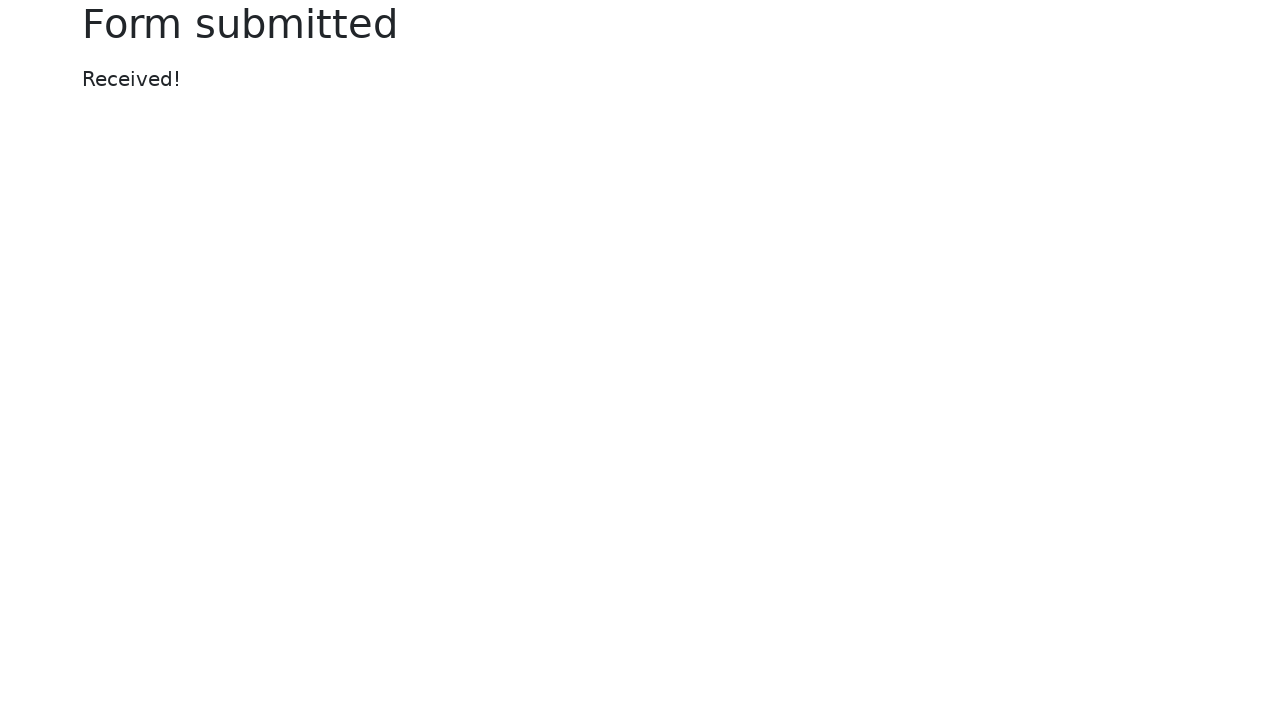

Success message appeared on the page
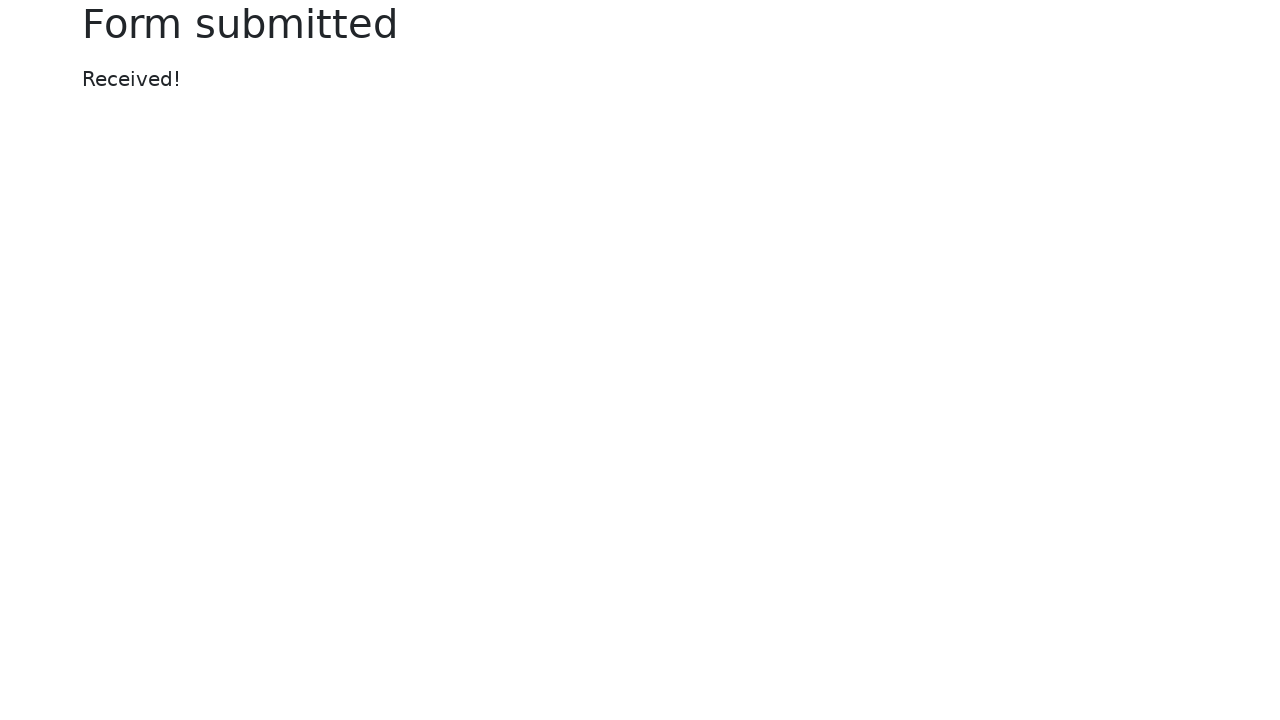

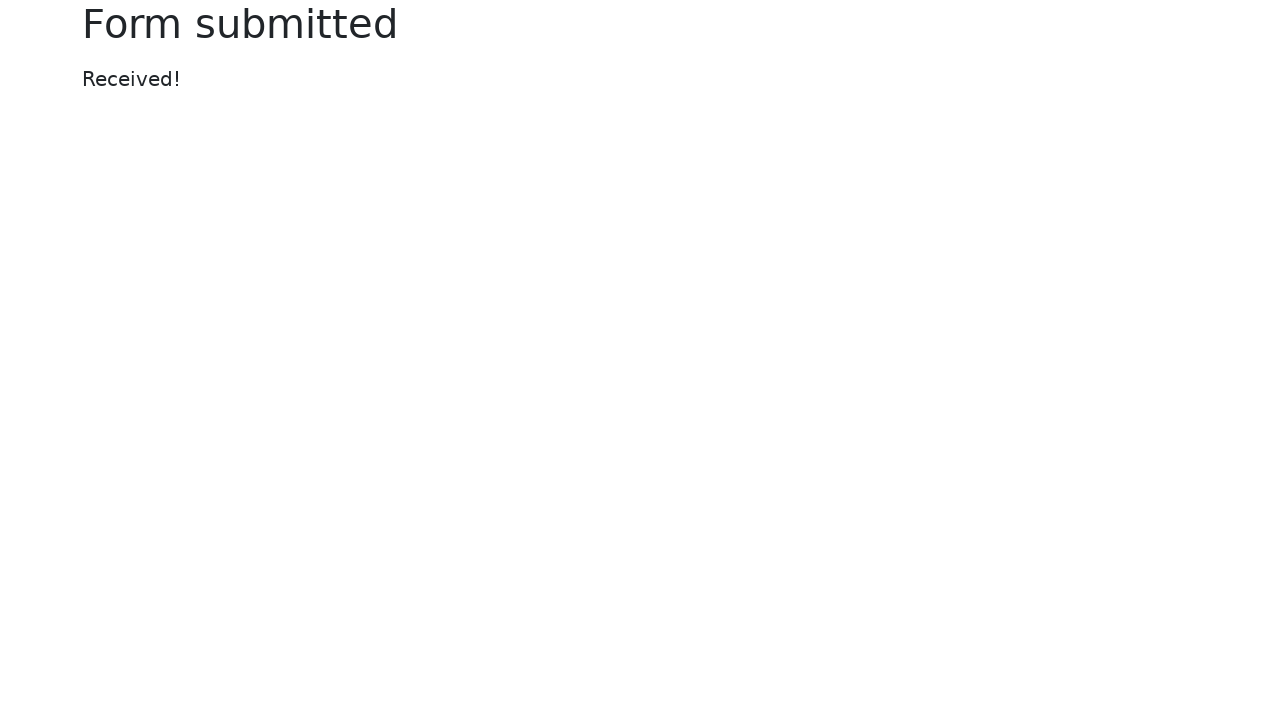